Tests sorting the Due column in ascending order by clicking the column header and verifying the values are sorted correctly using CSS pseudo-class selectors.

Starting URL: http://the-internet.herokuapp.com/tables

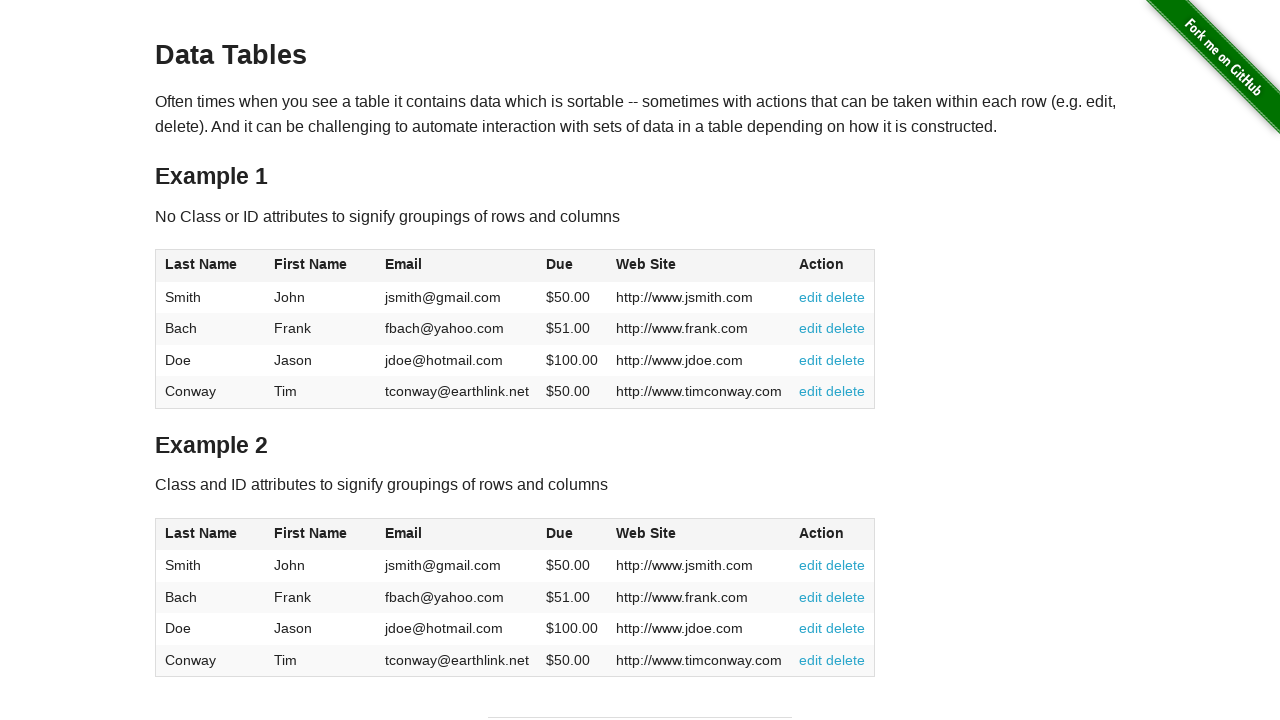

Clicked Due column header to sort ascending at (572, 266) on #table1 thead tr th:nth-child(4)
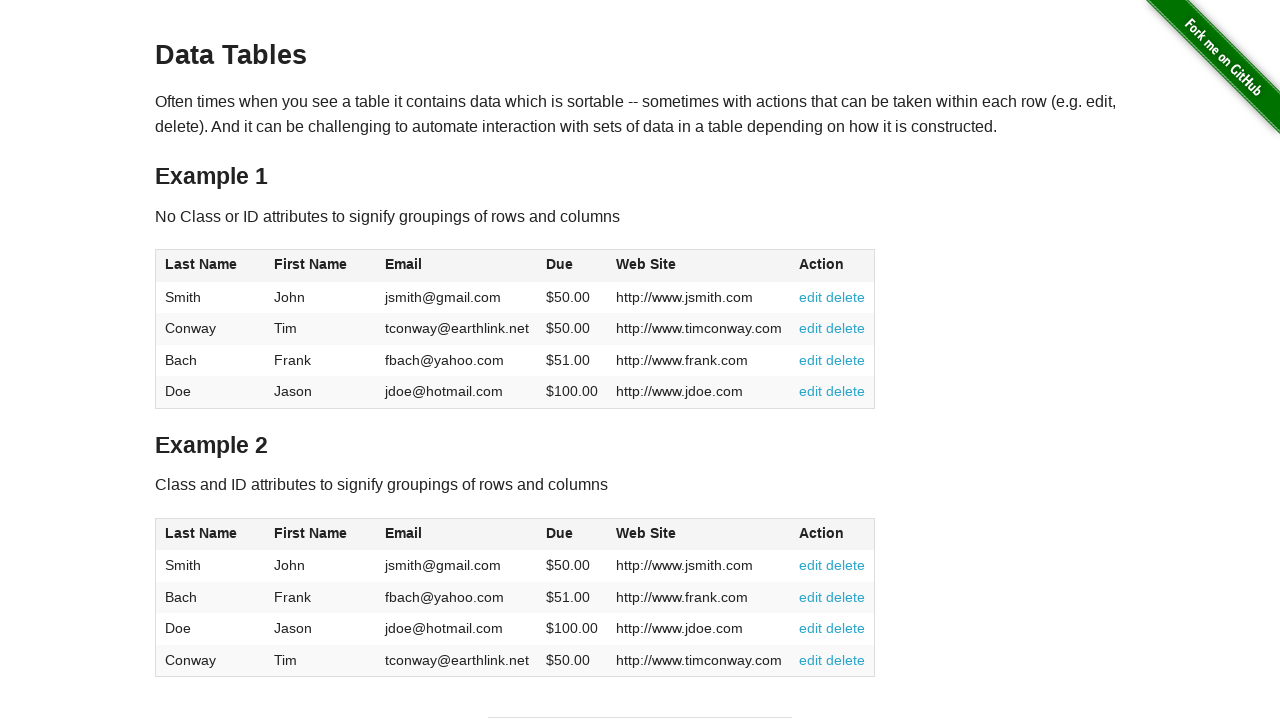

Table data loaded and Due column cells are visible
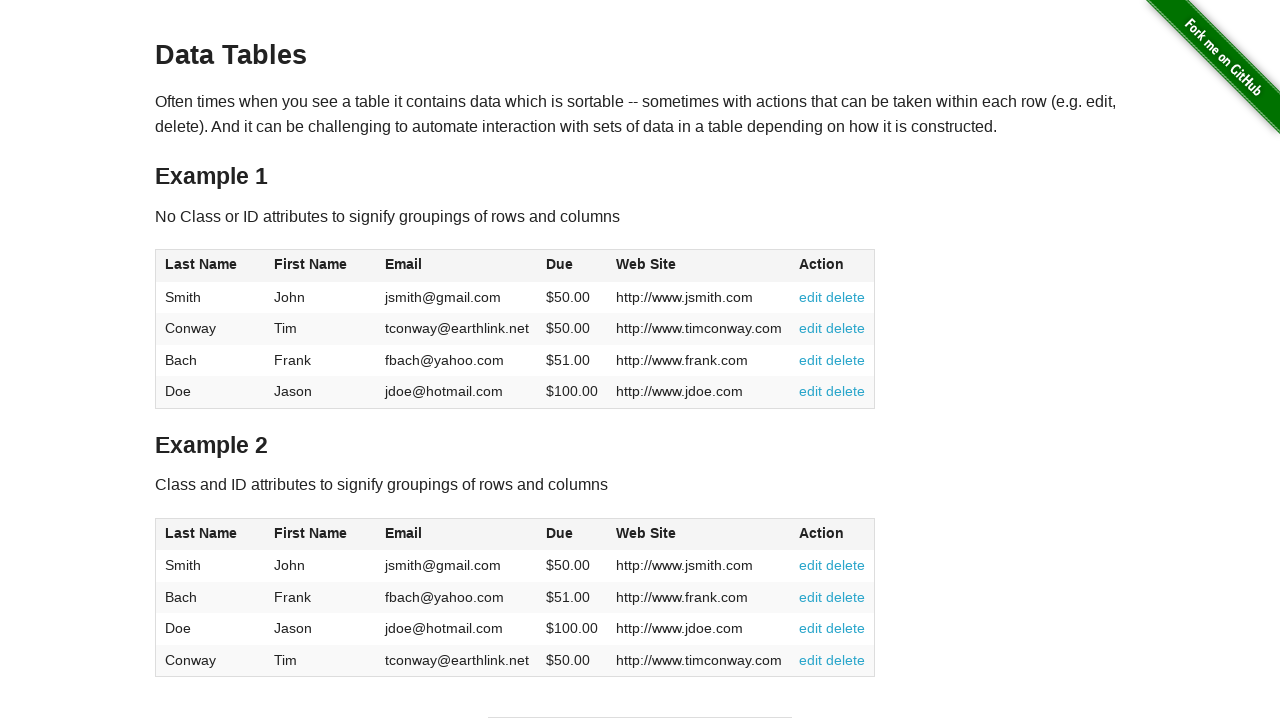

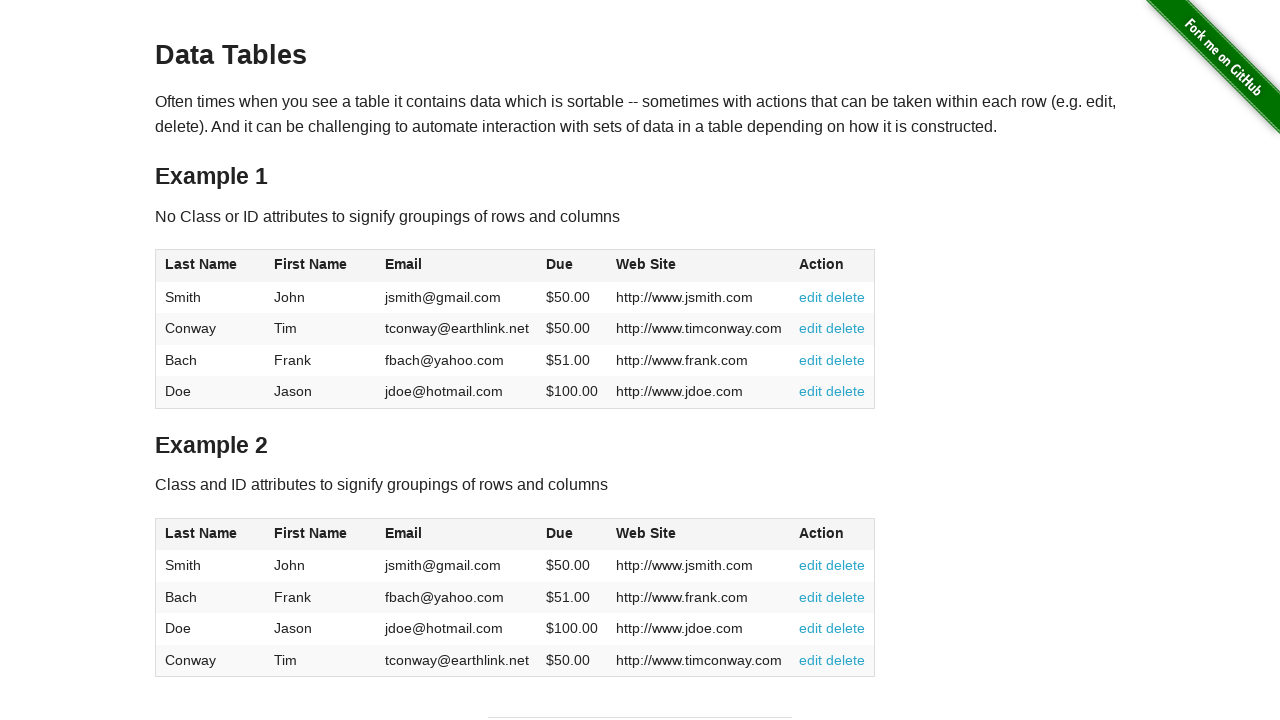